Tests dynamic loading functionality by clicking a Start button and verifying that "Hello World!" text appears after loading completes

Starting URL: https://automationfc.github.io/dynamic-loading/

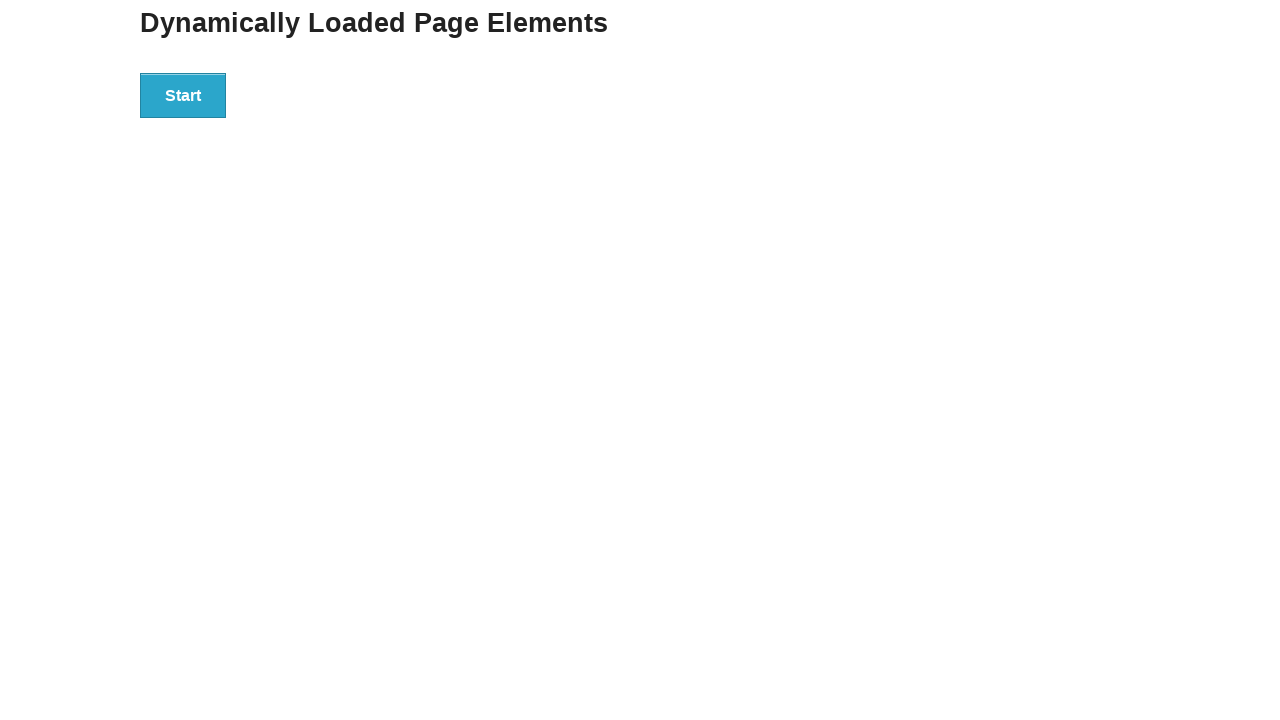

Clicked Start button to trigger dynamic loading at (183, 95) on xpath=//button[text()='Start']
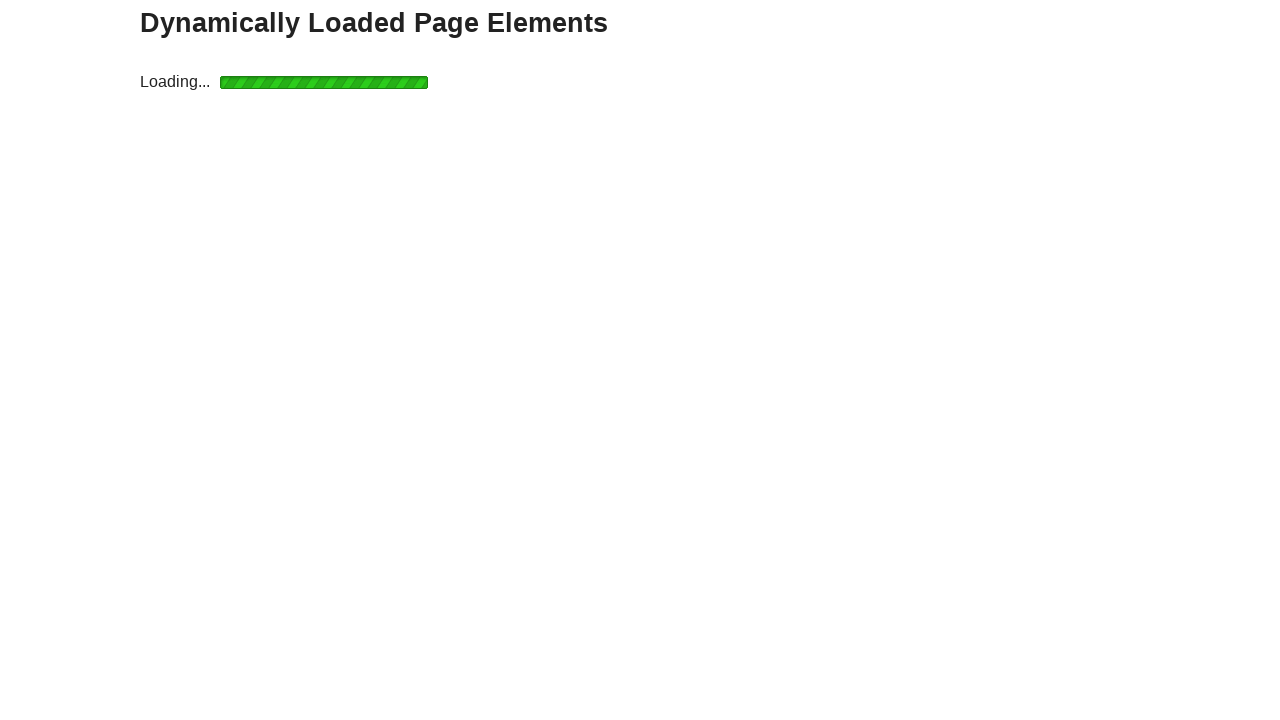

Waited for 'Hello World!' text to appear after loading completes
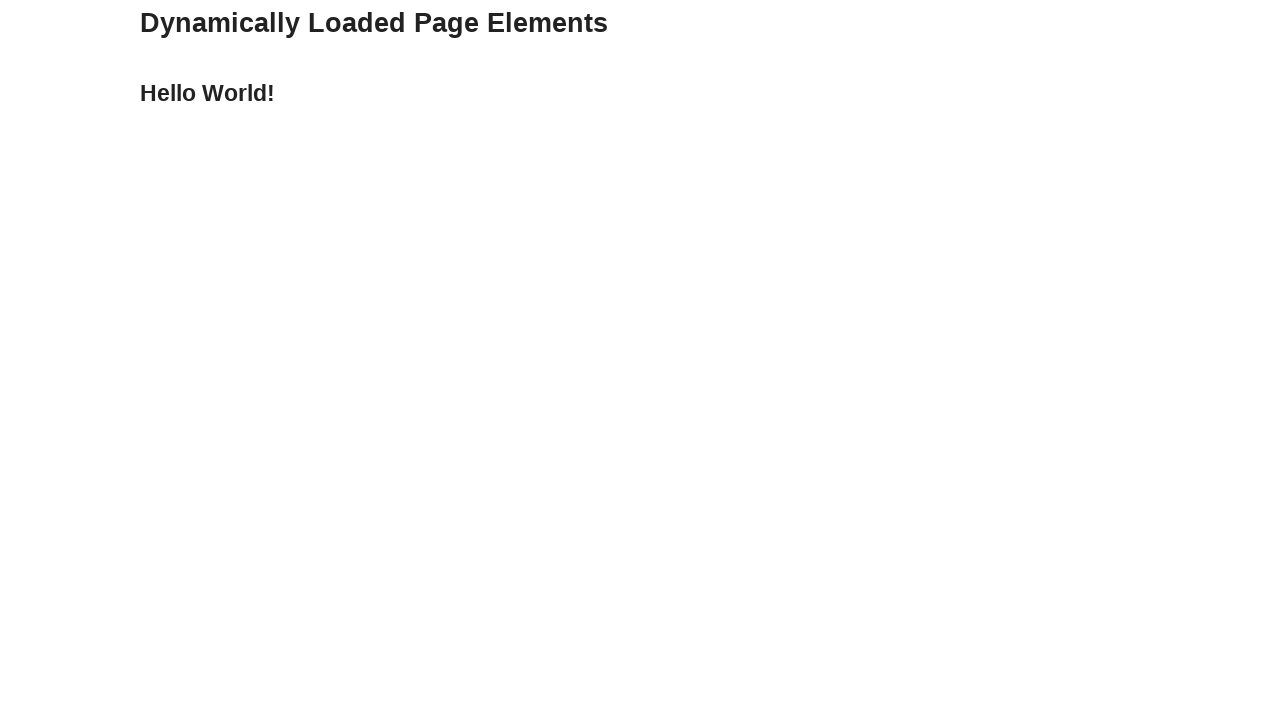

Retrieved 'Hello World!' text content
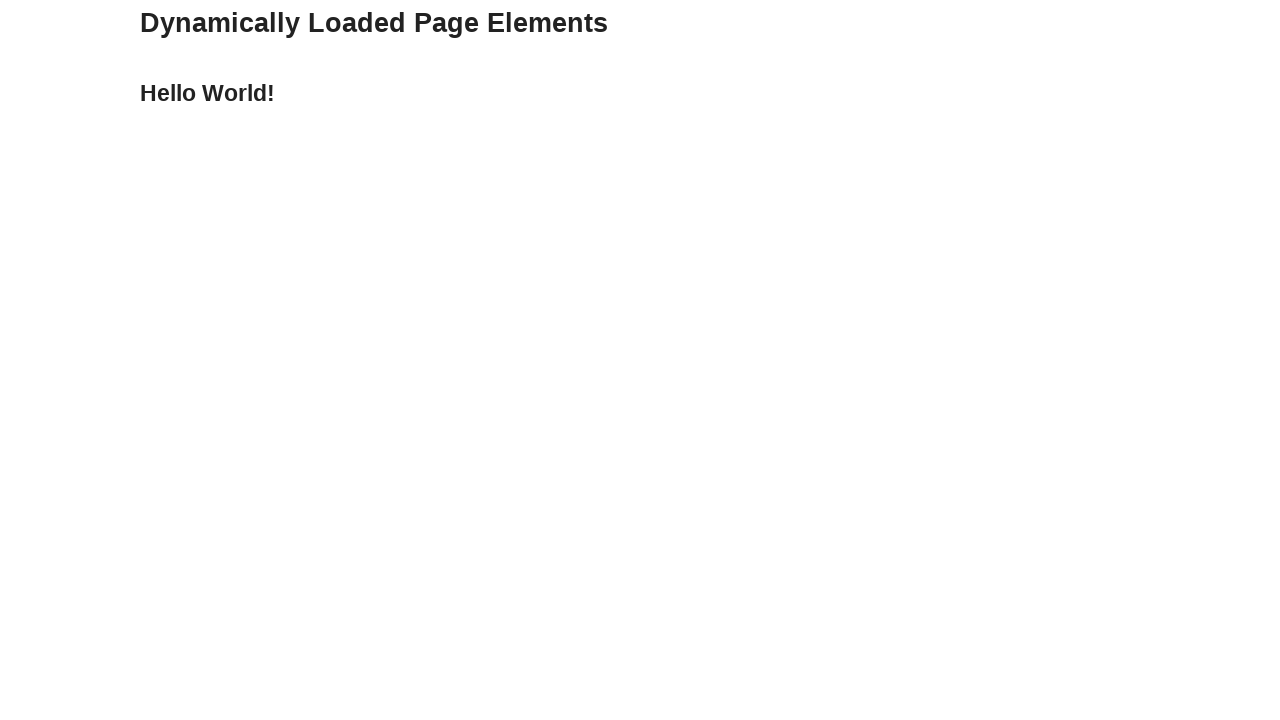

Verified 'Hello World!' text matches expected value
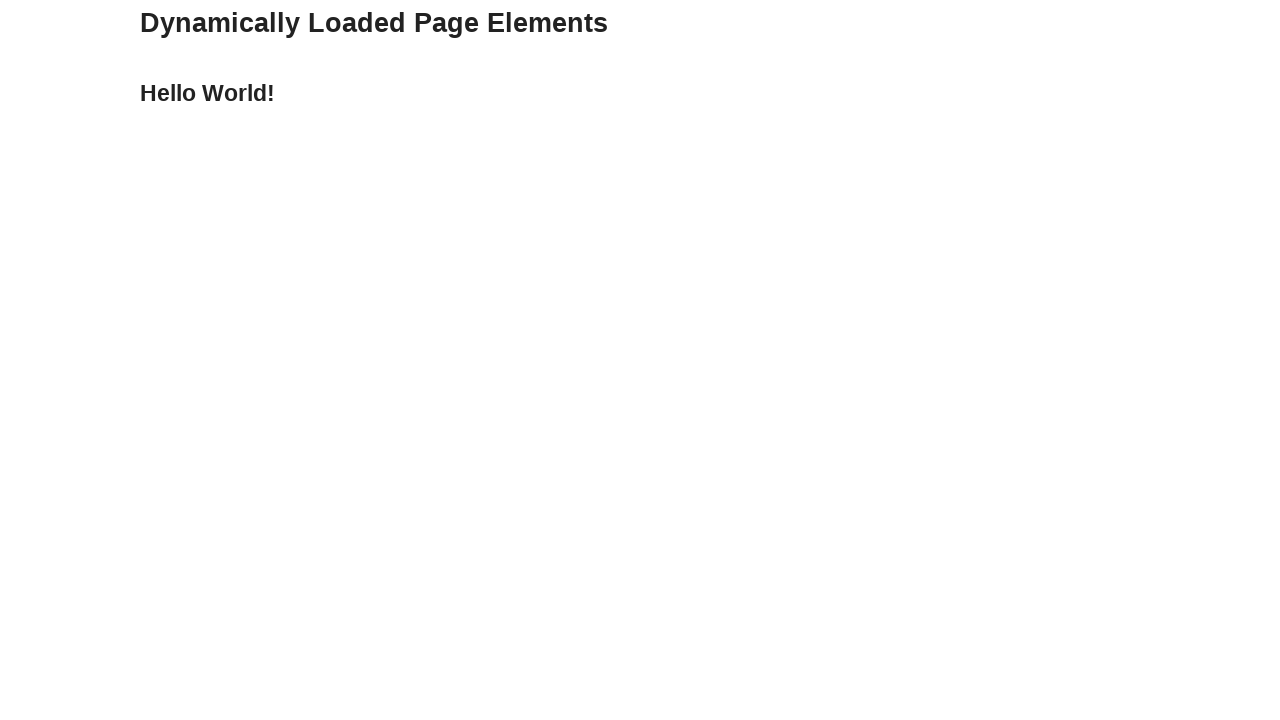

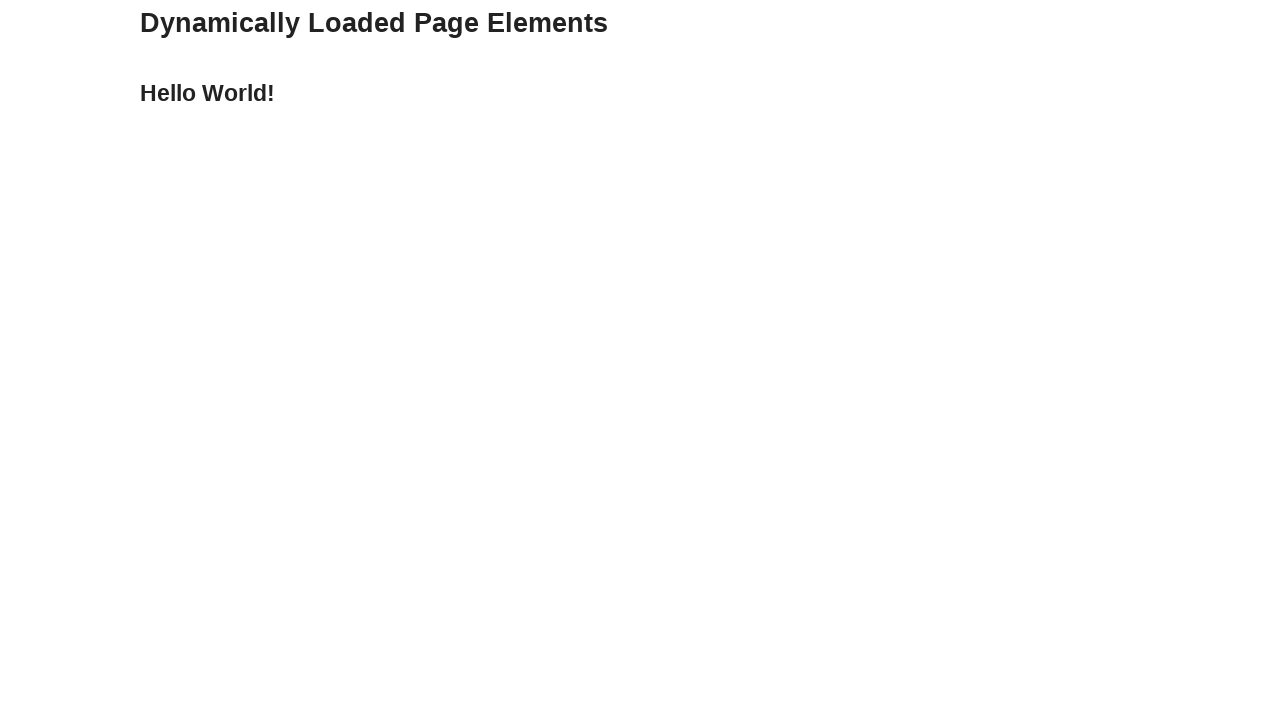